Tests keyboard actions by typing text in the first textarea, selecting all with Ctrl+A, copying with Ctrl+C, tabbing to the second textarea, and pasting with Ctrl+V to demonstrate clipboard operations.

Starting URL: https://text-compare.com/

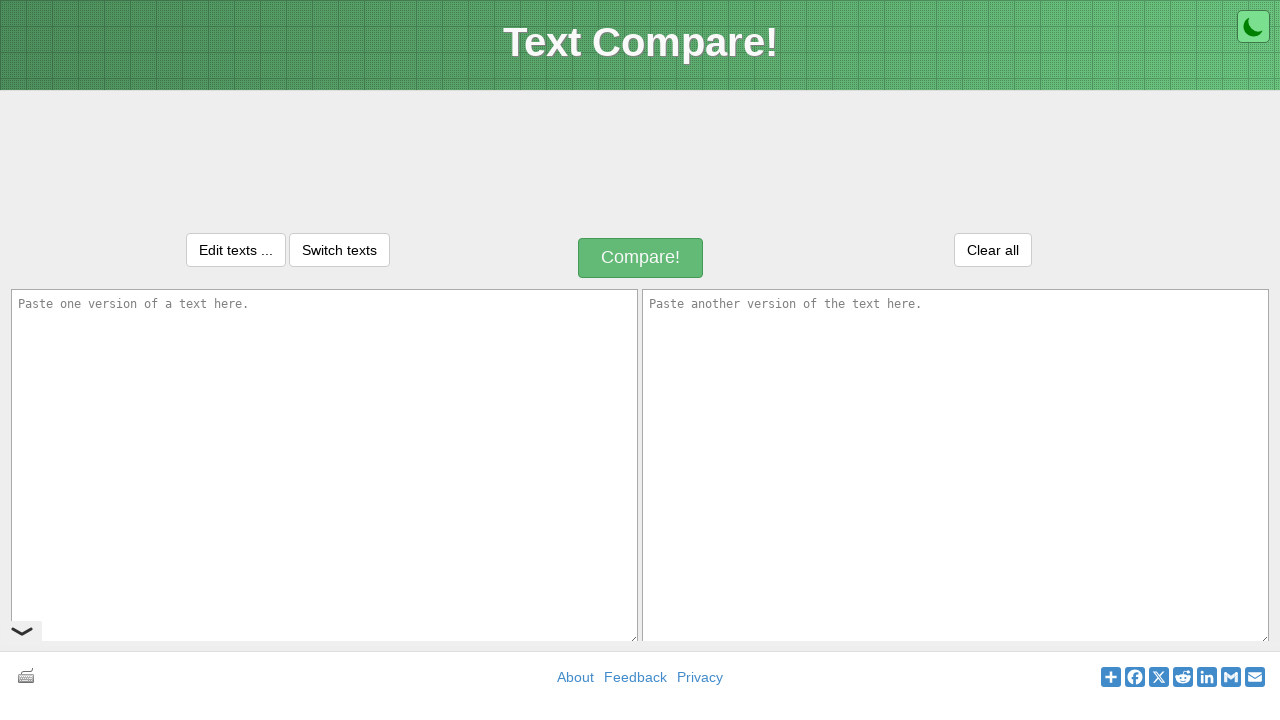

Typed 'WELCOME' into the first textarea on textarea#inputText1
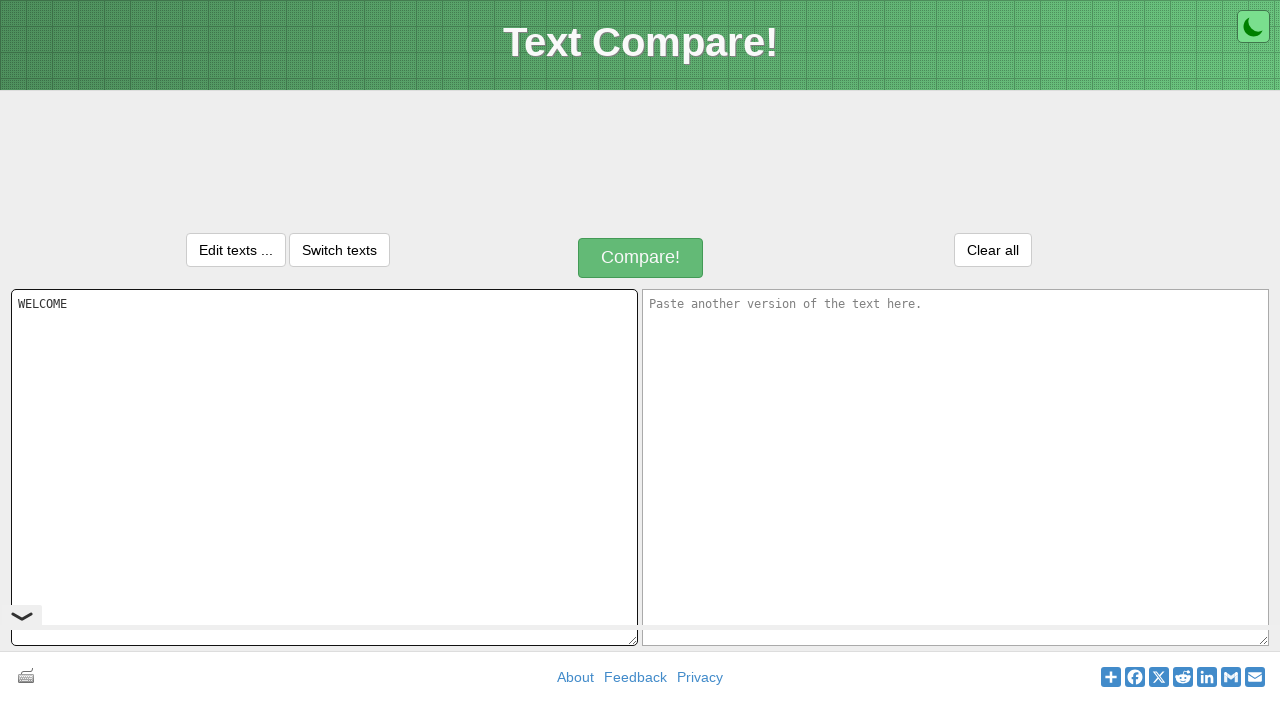

Clicked on the first textarea to ensure focus at (324, 467) on textarea#inputText1
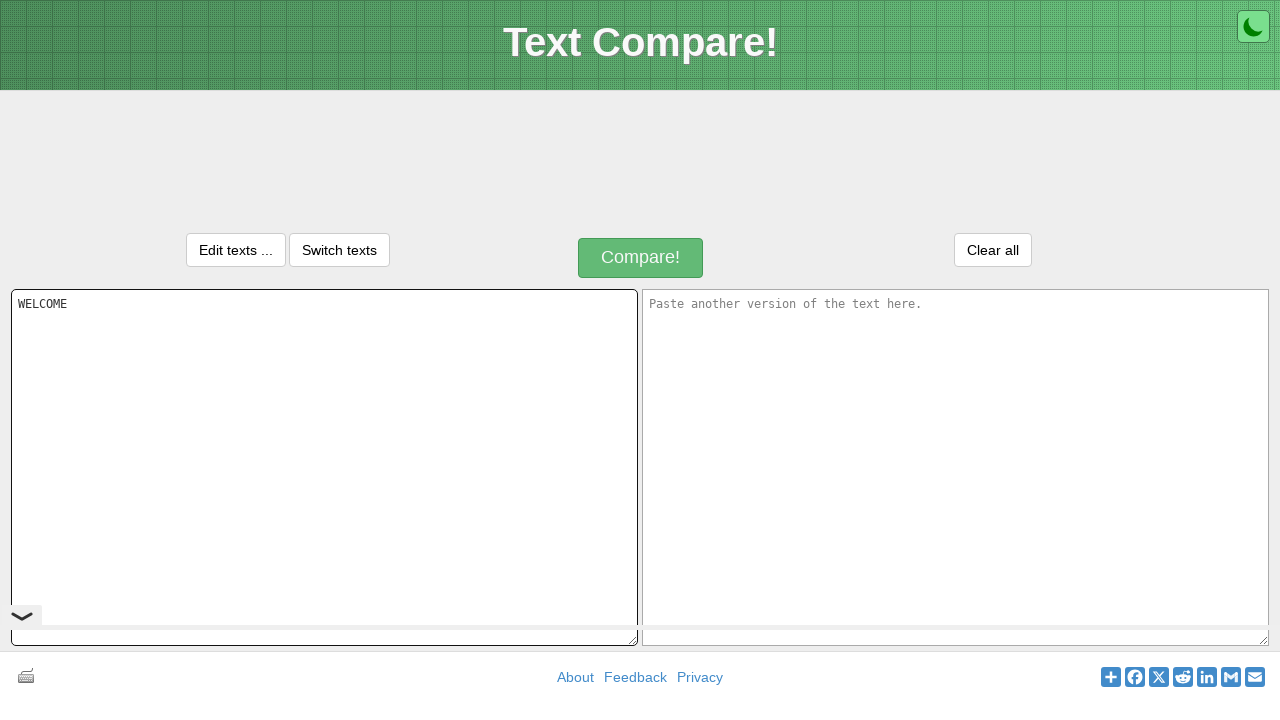

Selected all text with Ctrl+A
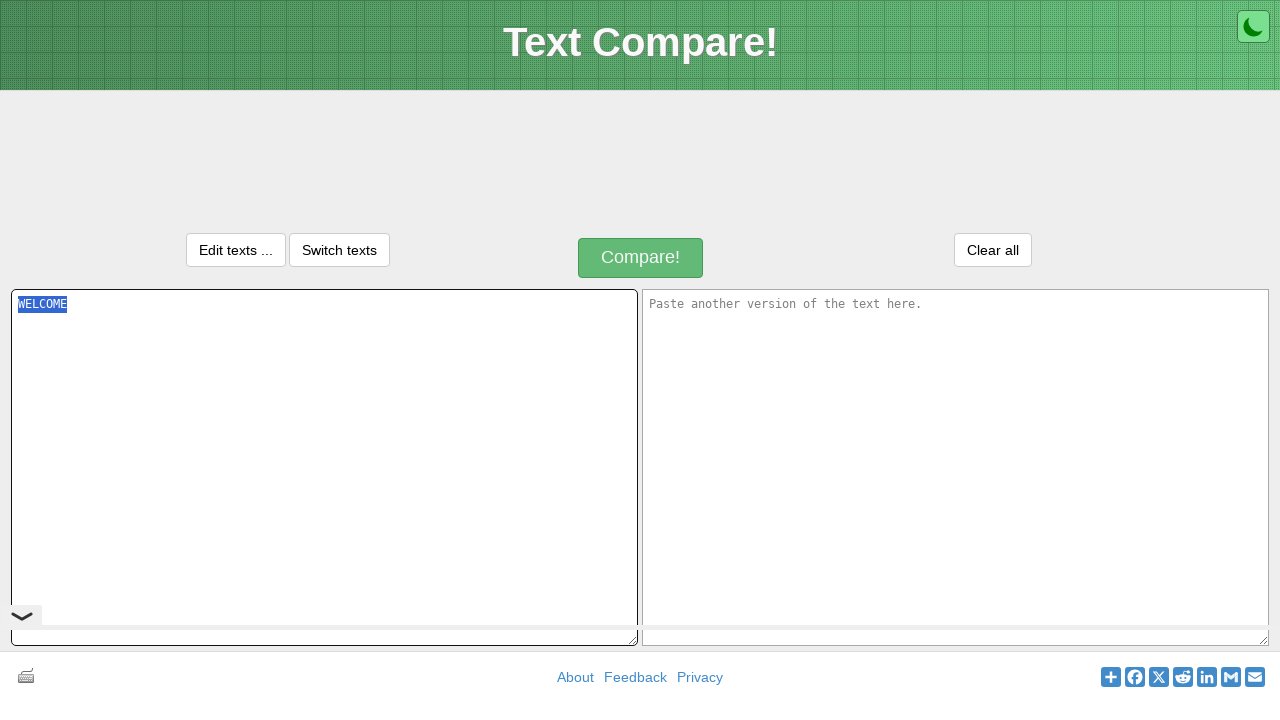

Copied text with Ctrl+C
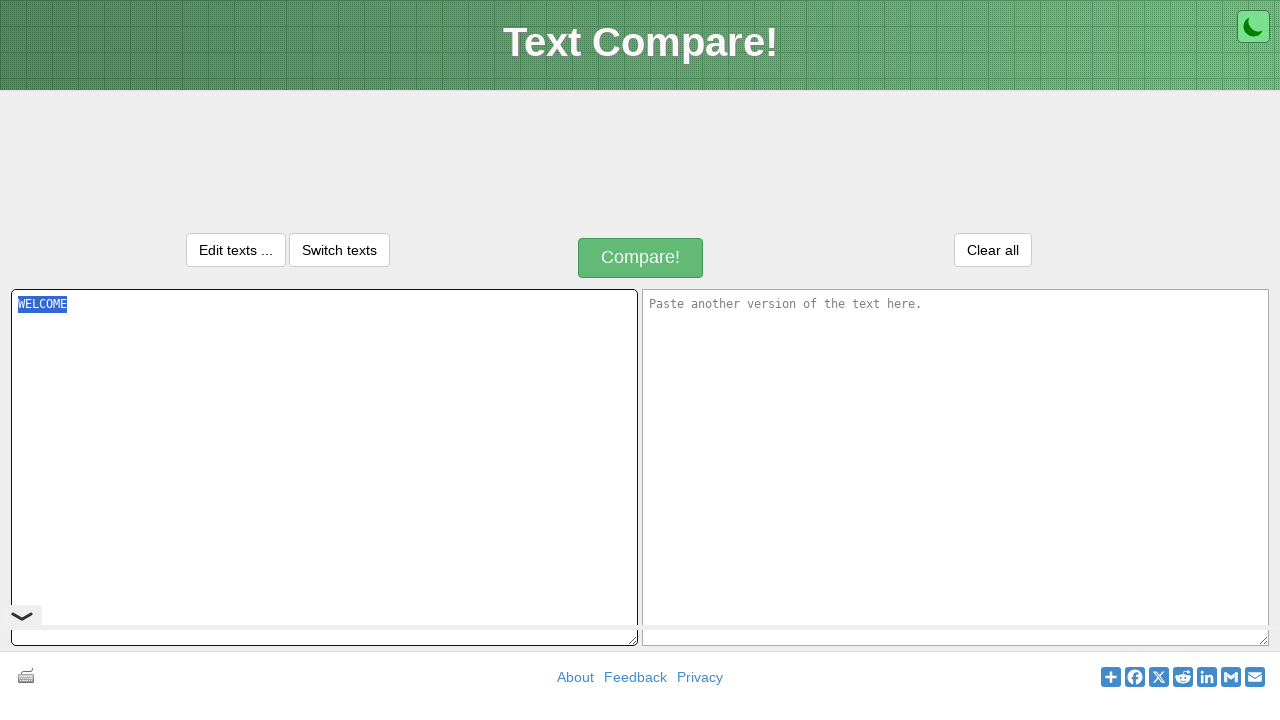

Tabbed to move to the second textarea
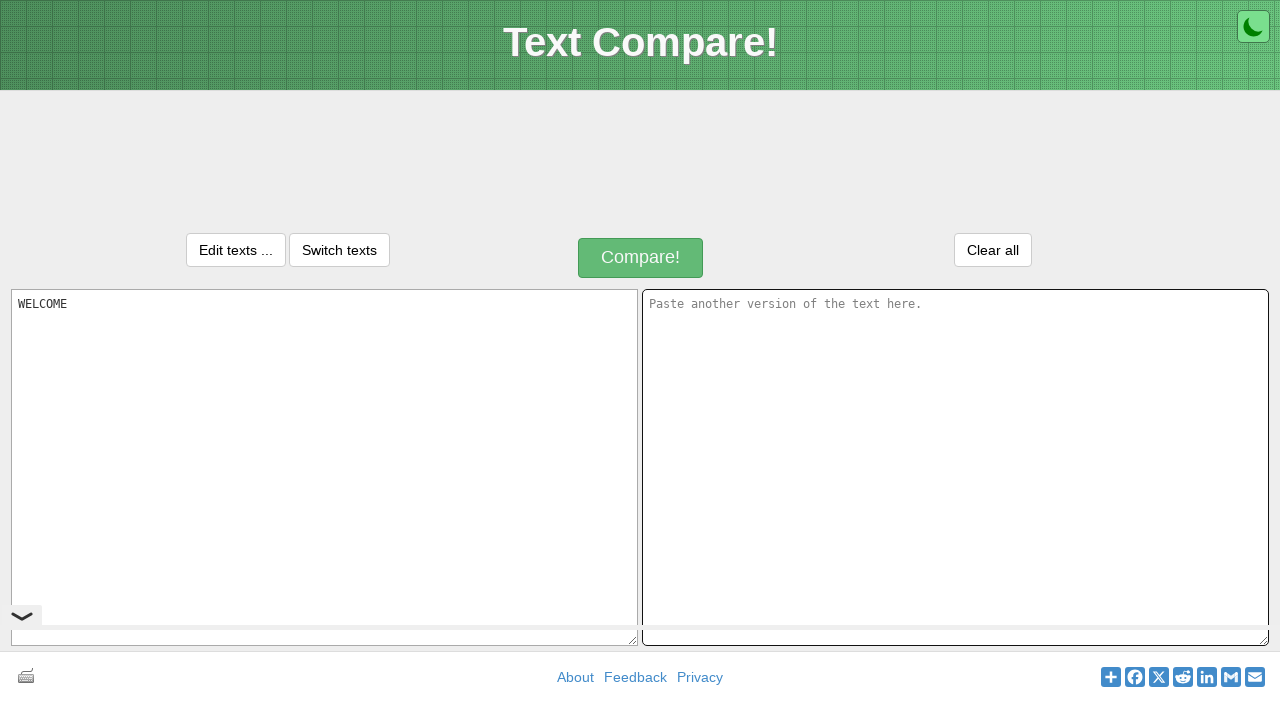

Pasted text with Ctrl+V into the second textarea
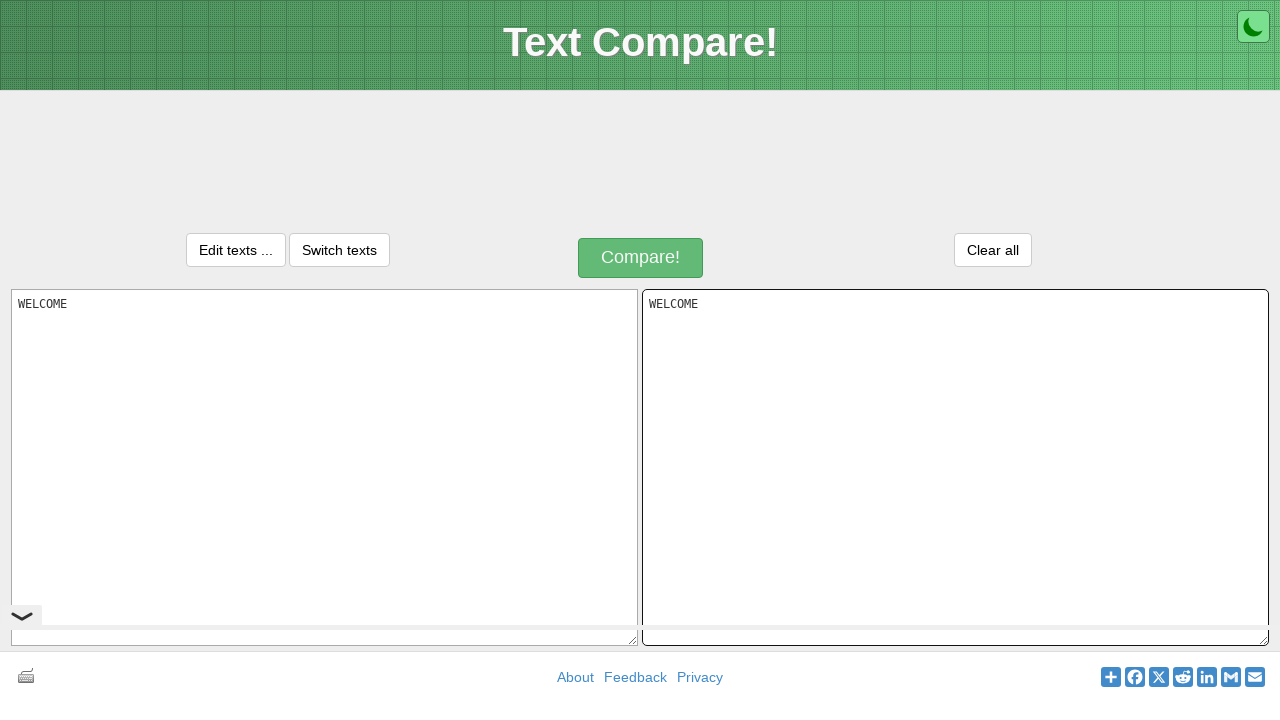

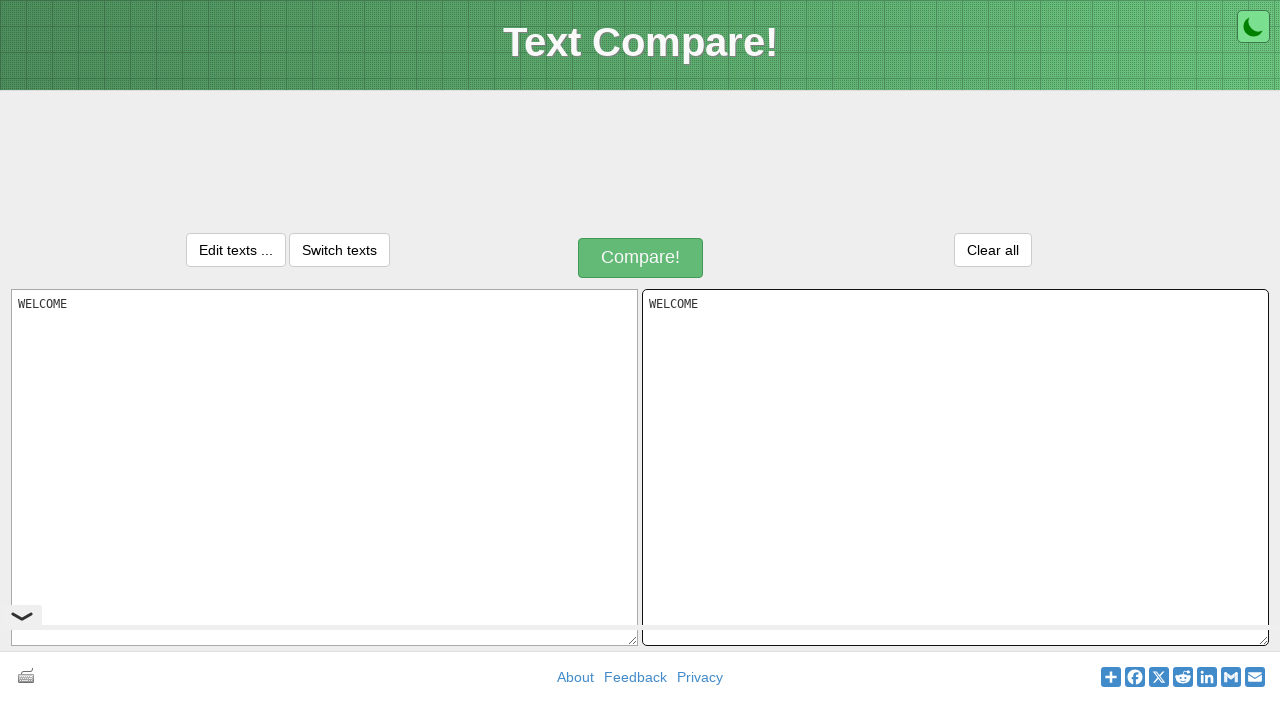